Tests right-click context menu functionality, handles an alert dialog, and navigates to a new window to verify element text

Starting URL: https://the-internet.herokuapp.com/context_menu

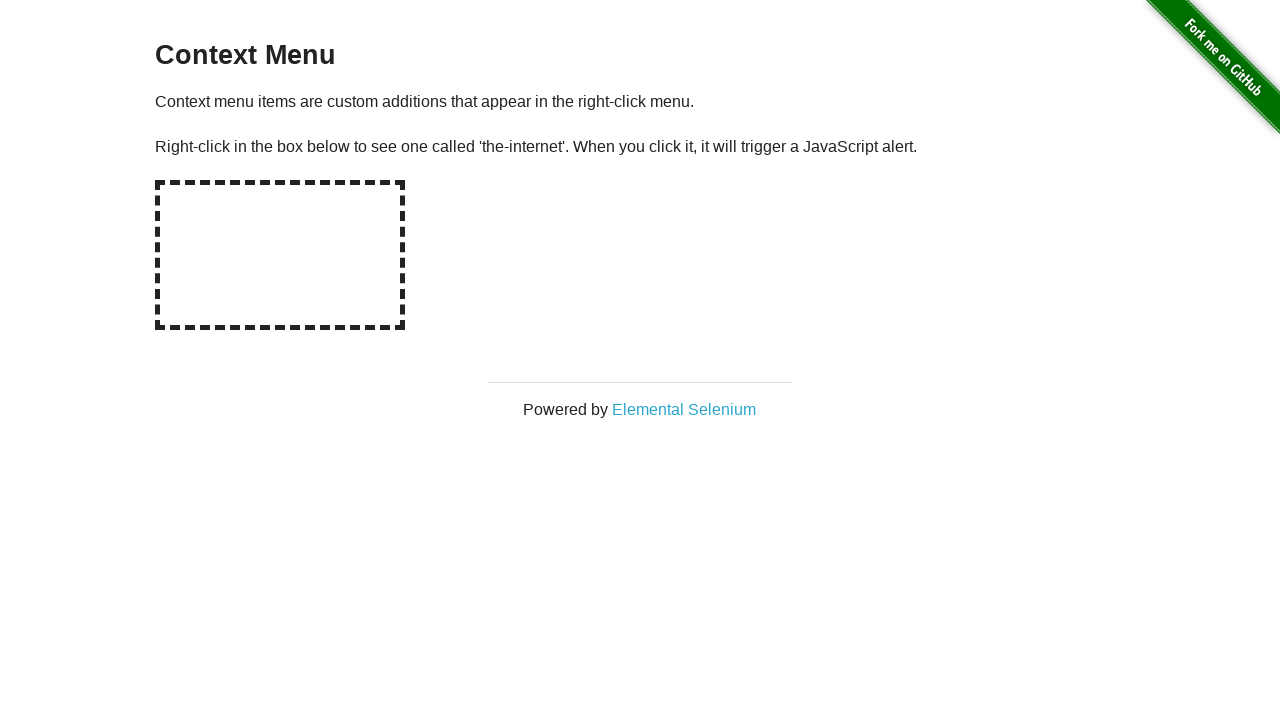

Right-clicked on the hot-spot area to open context menu at (280, 255) on #hot-spot
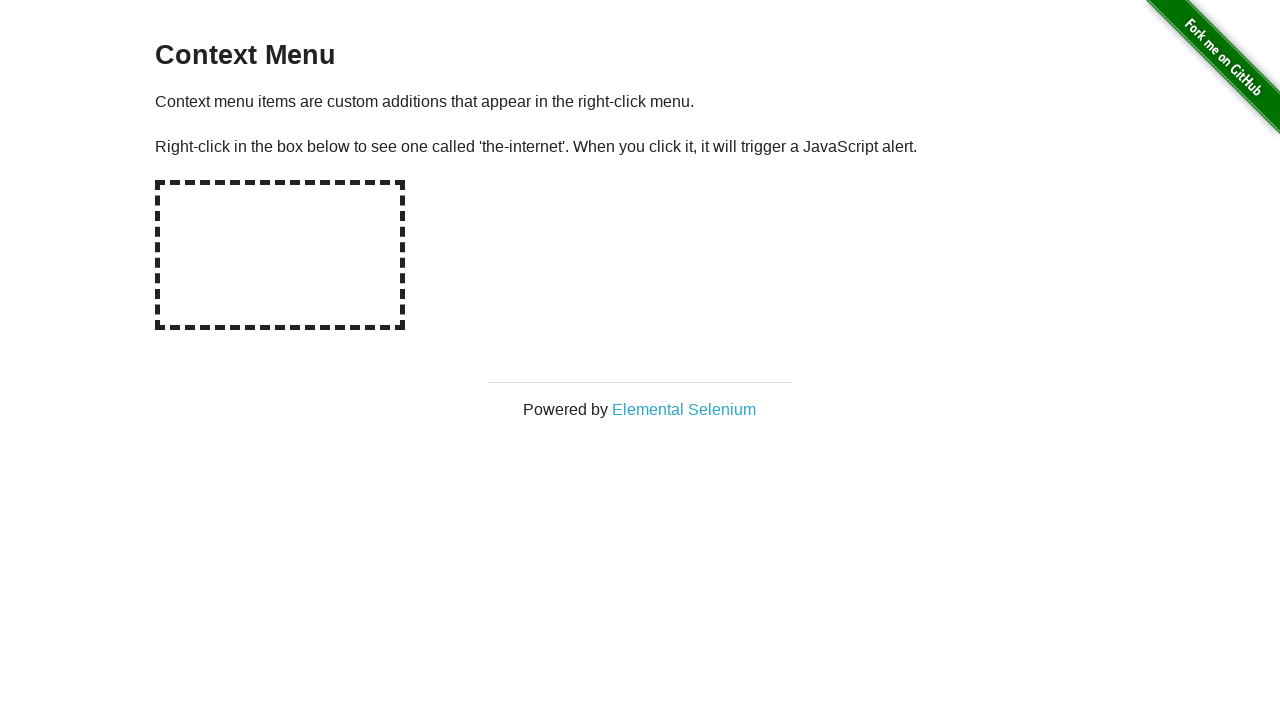

Set up alert dialog handler to automatically accept
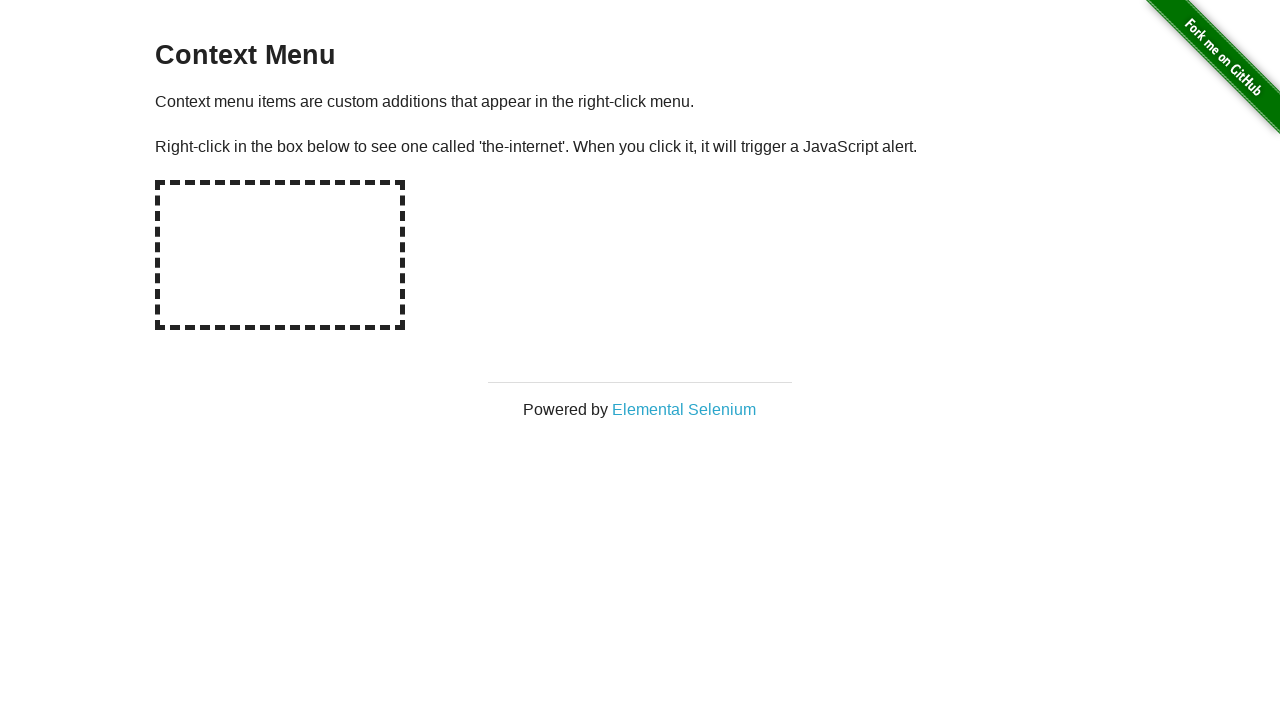

Clicked on Elemental Selenium link in context menu at (684, 409) on text='Elemental Selenium'
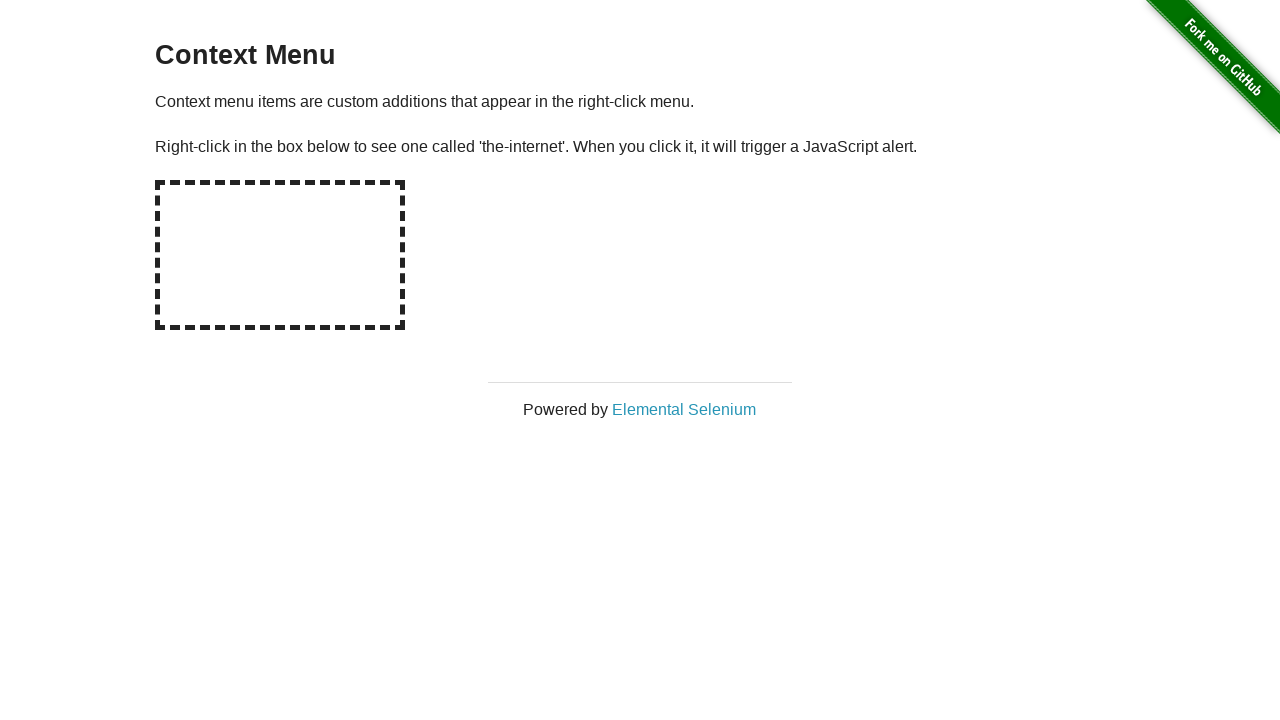

Clicked Elemental Selenium link and waited for new page to open at (684, 409) on text='Elemental Selenium'
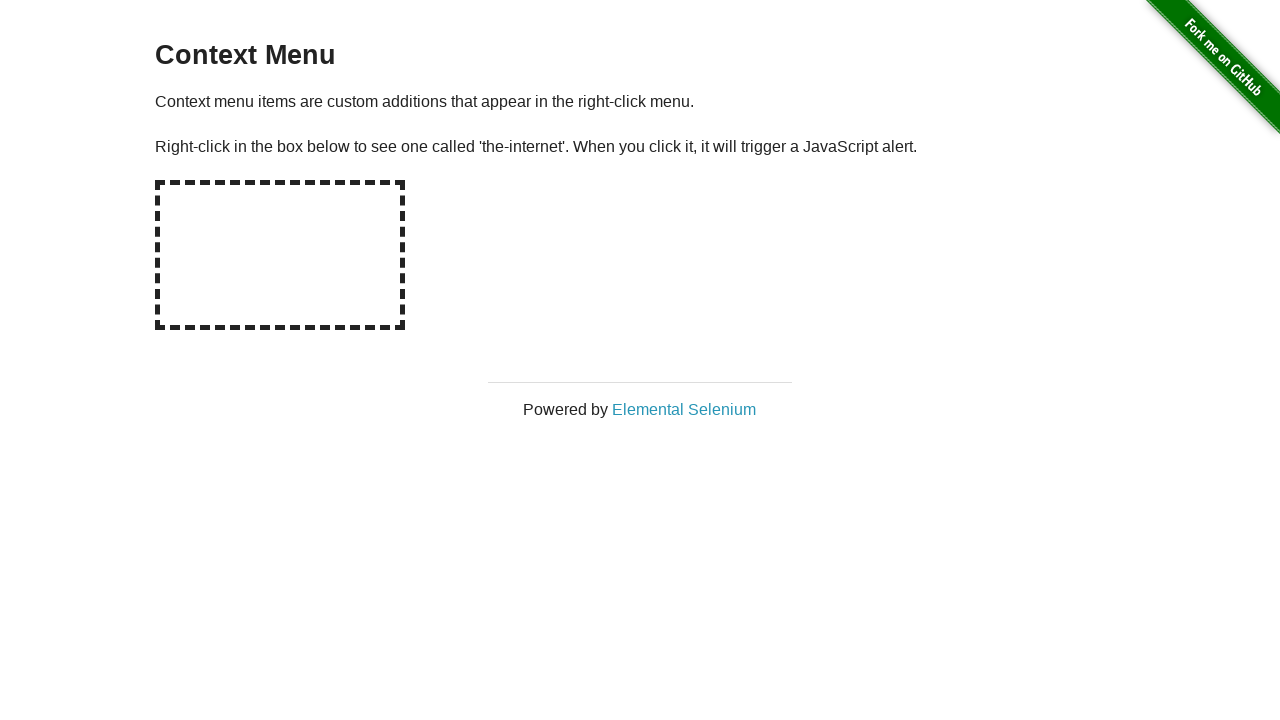

Switched to the newly opened page/tab
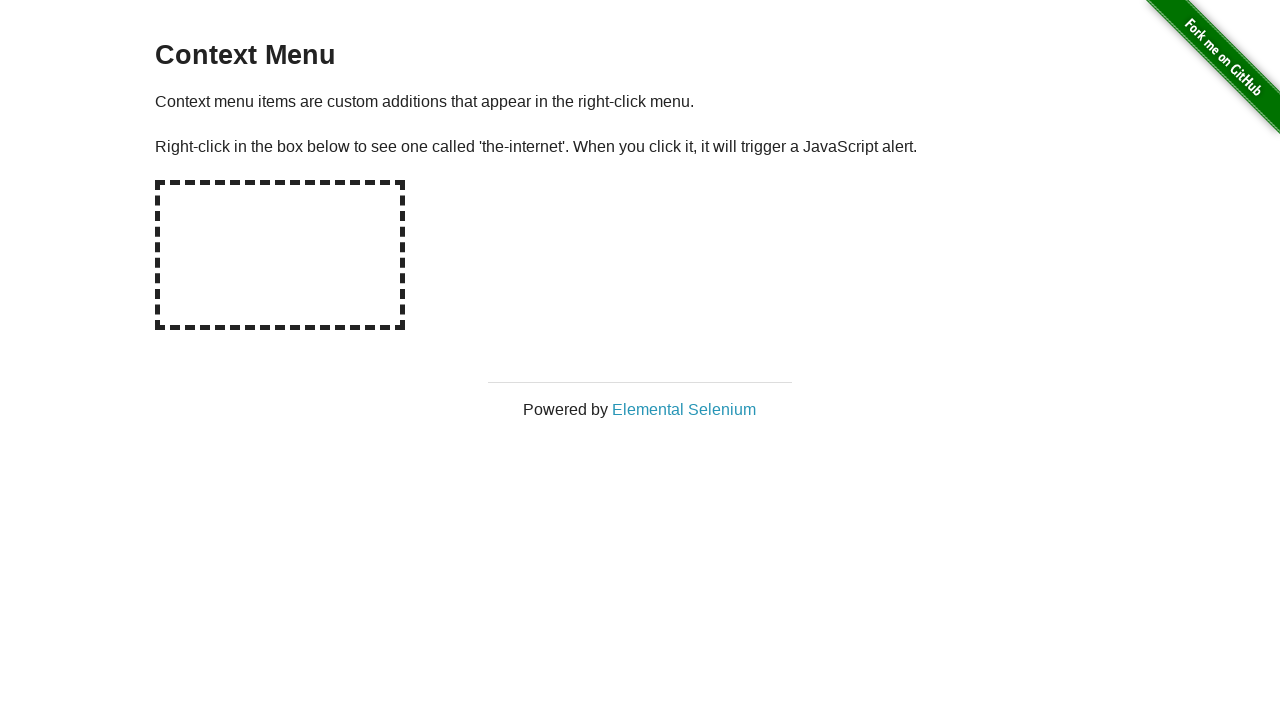

New page finished loading
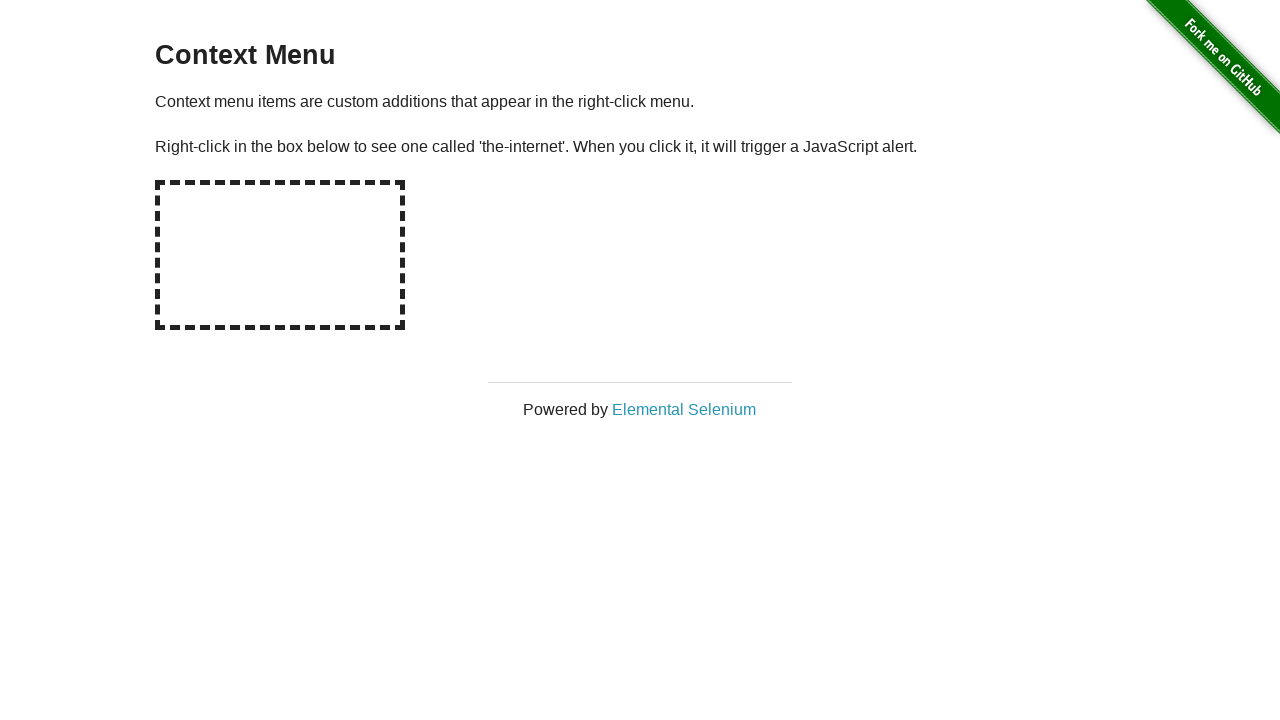

Located h1 element on new page
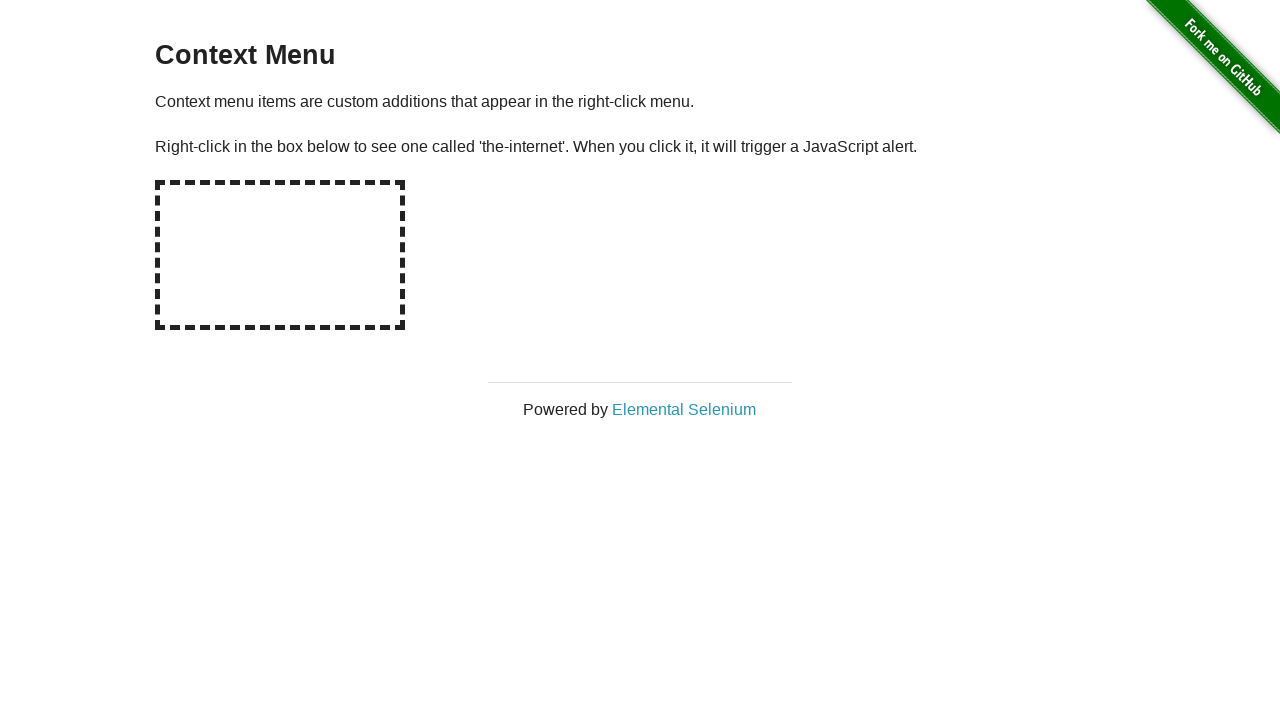

Verified h1 text contains 'Elemental Selenium'
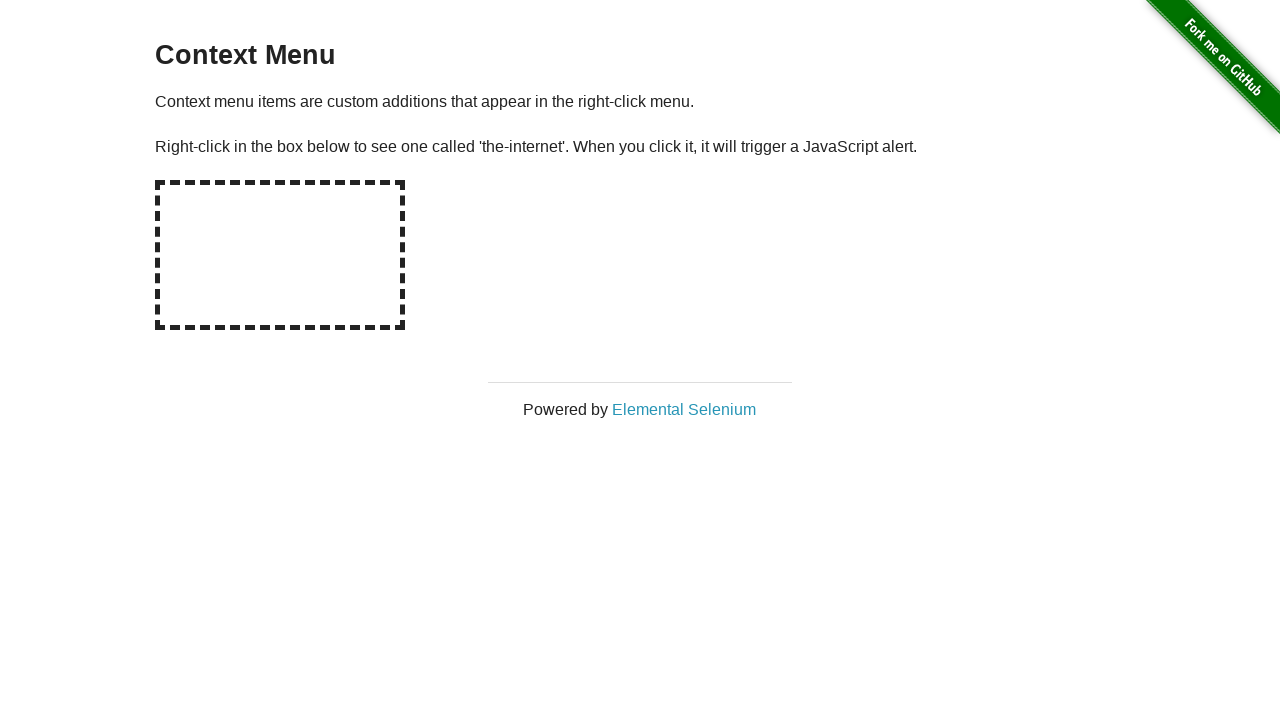

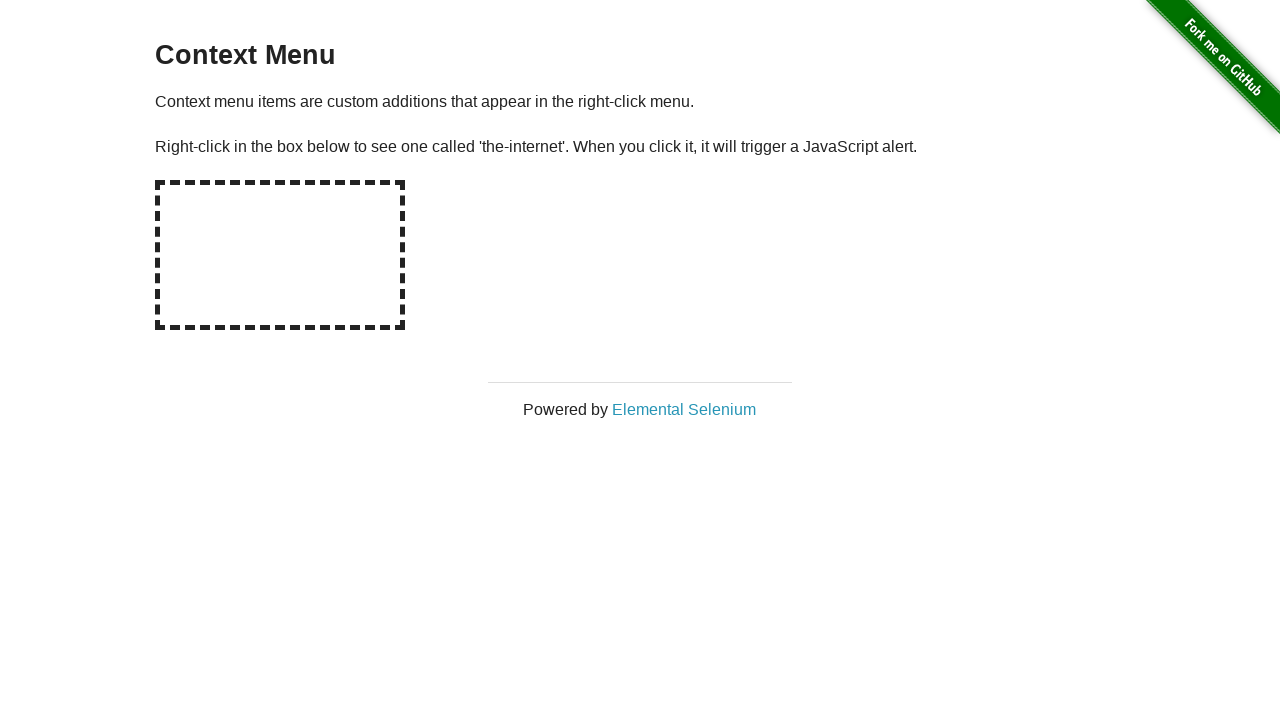